Tests form submission with all fields left empty

Starting URL: https://lm.skillbox.cc/qa_tester/module02/homework1/

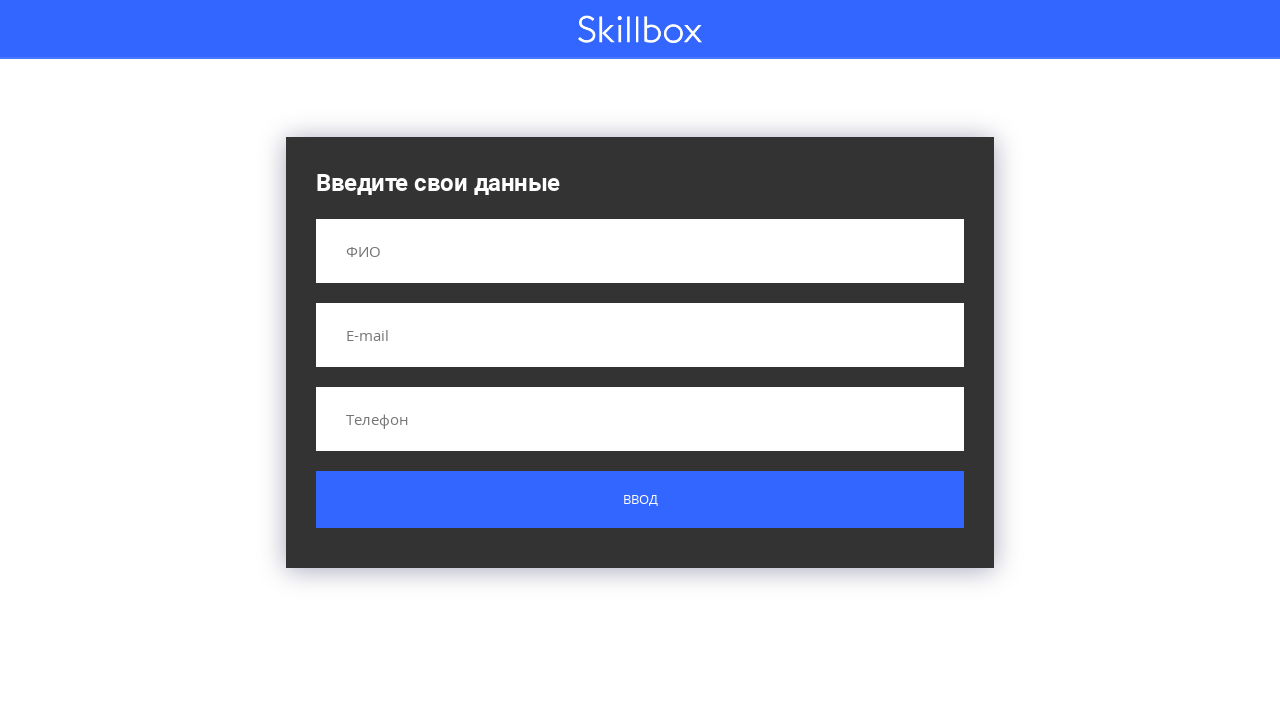

Clicked submit button without filling any form fields at (640, 500) on .button
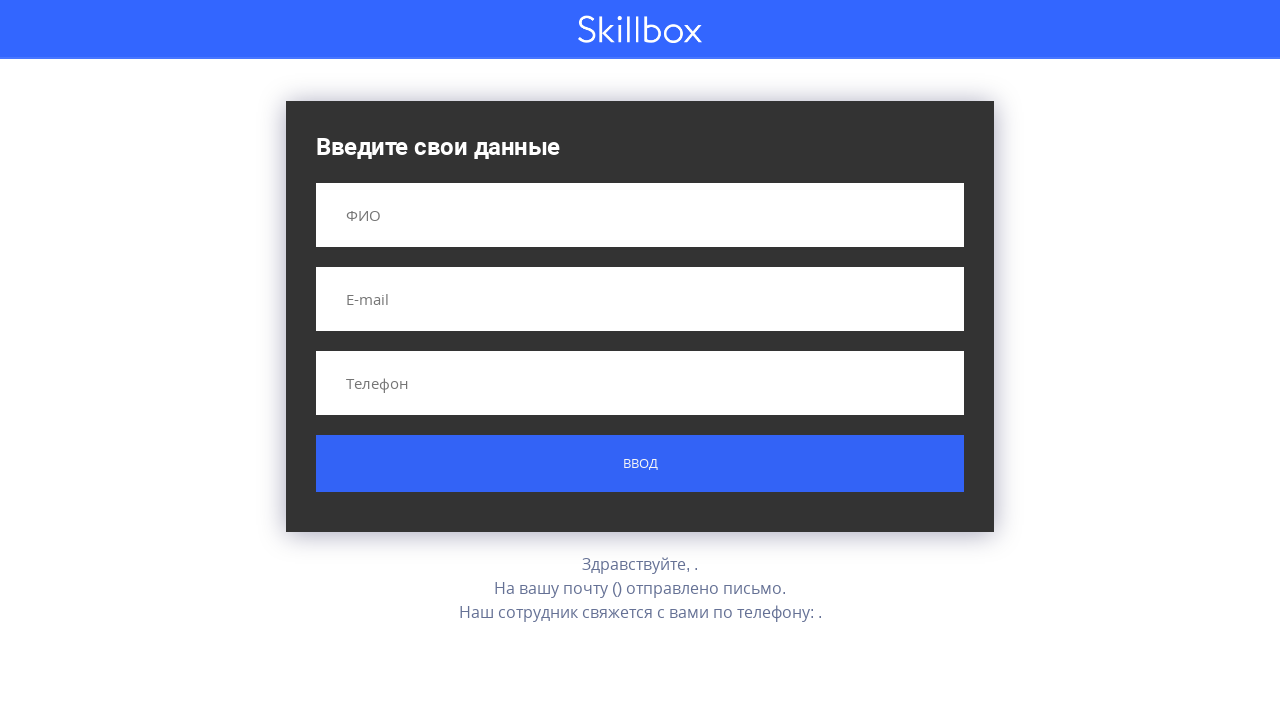

Result message appeared after empty form submission
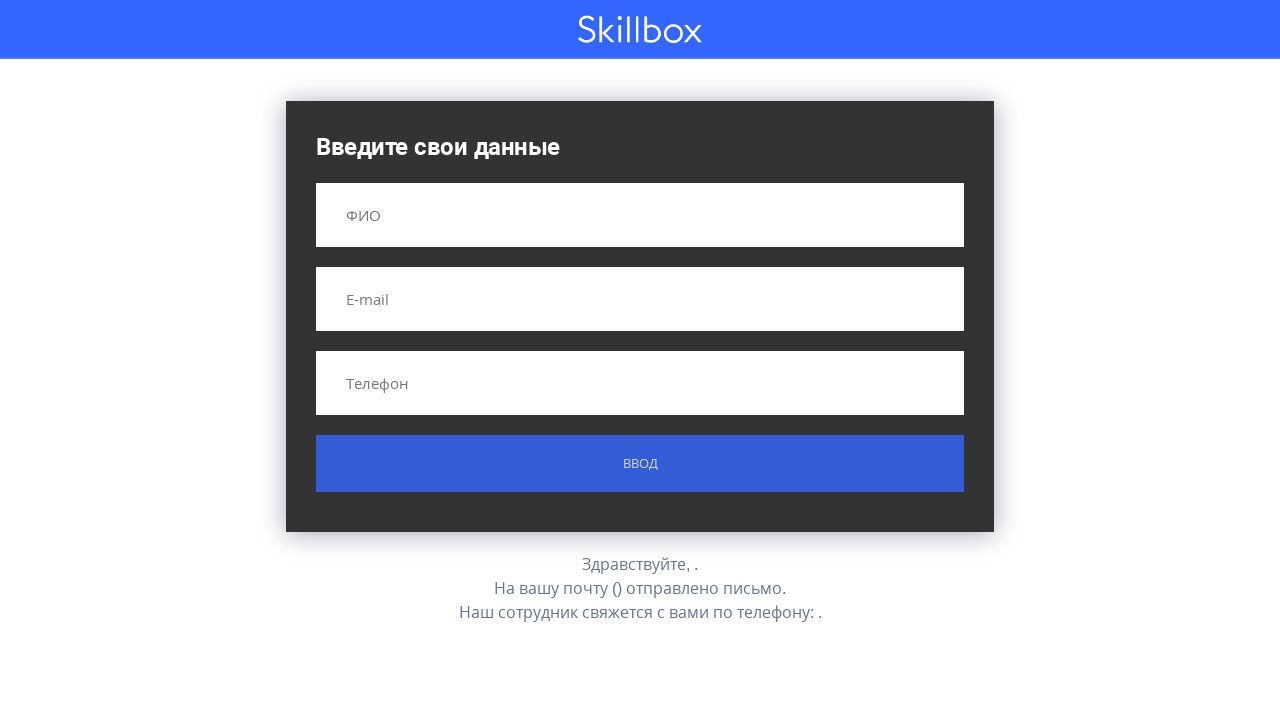

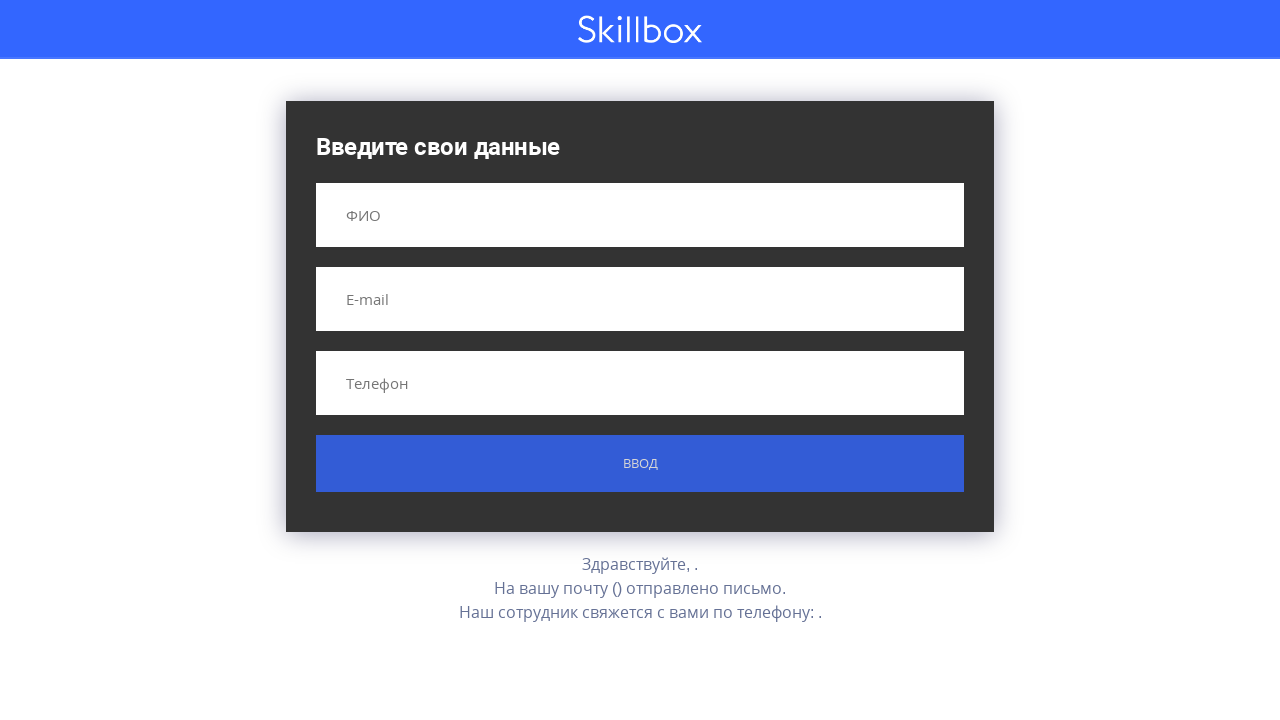